Navigates from About Us page back to homepage by clicking the logo and verifies that ParaSoft Demo Website panel disappears

Starting URL: https://parabank.parasoft.com/parabank/about.htm

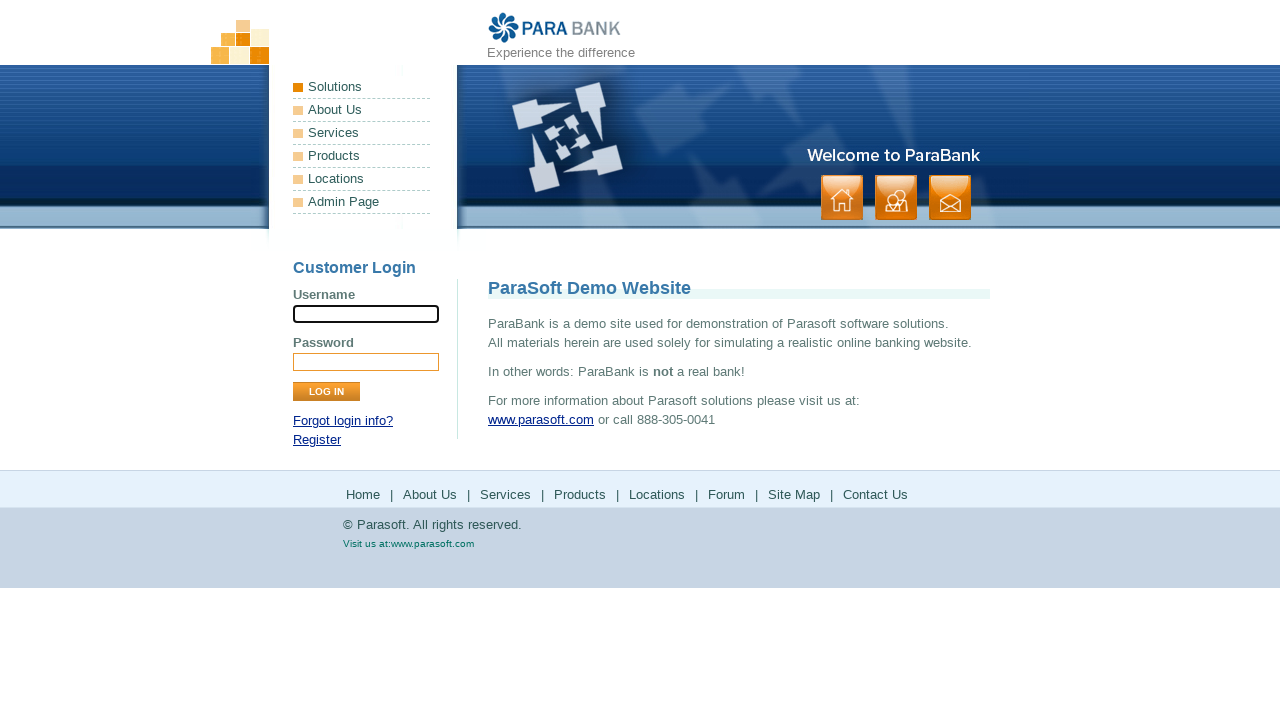

Clicked logo to navigate from About Us page to homepage at (555, 28) on .logo
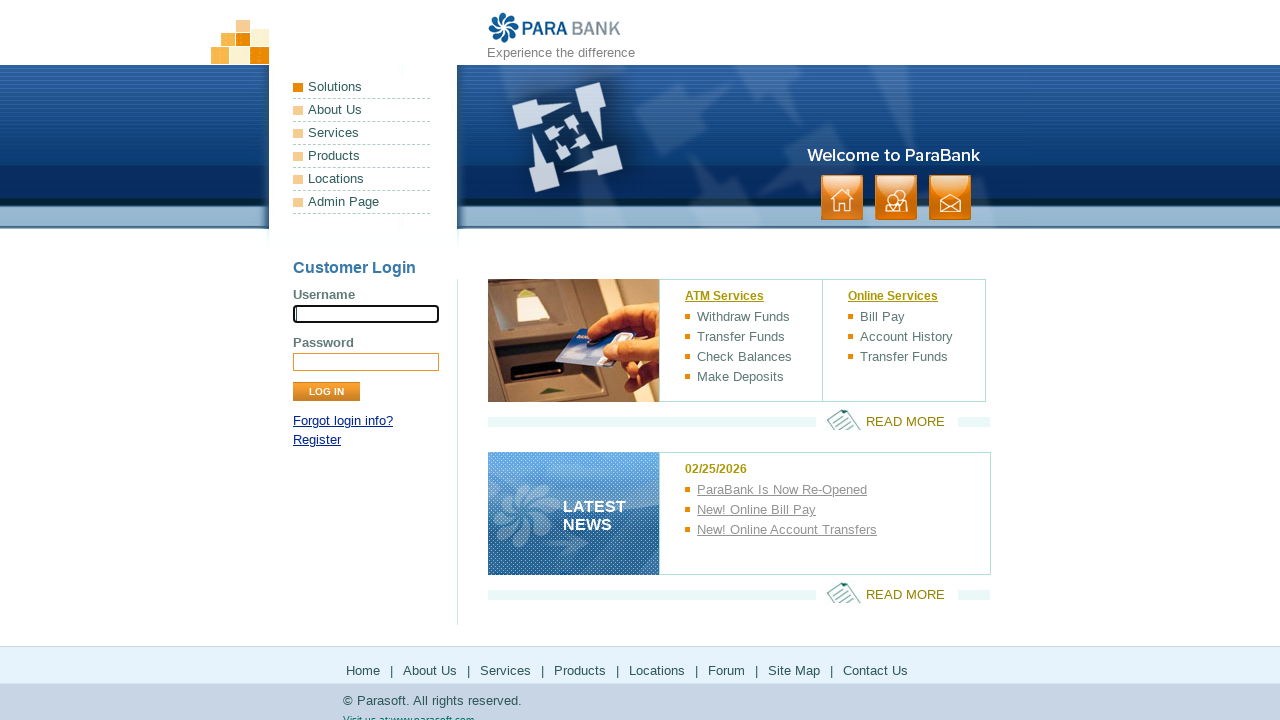

Waited for page to load after logo click
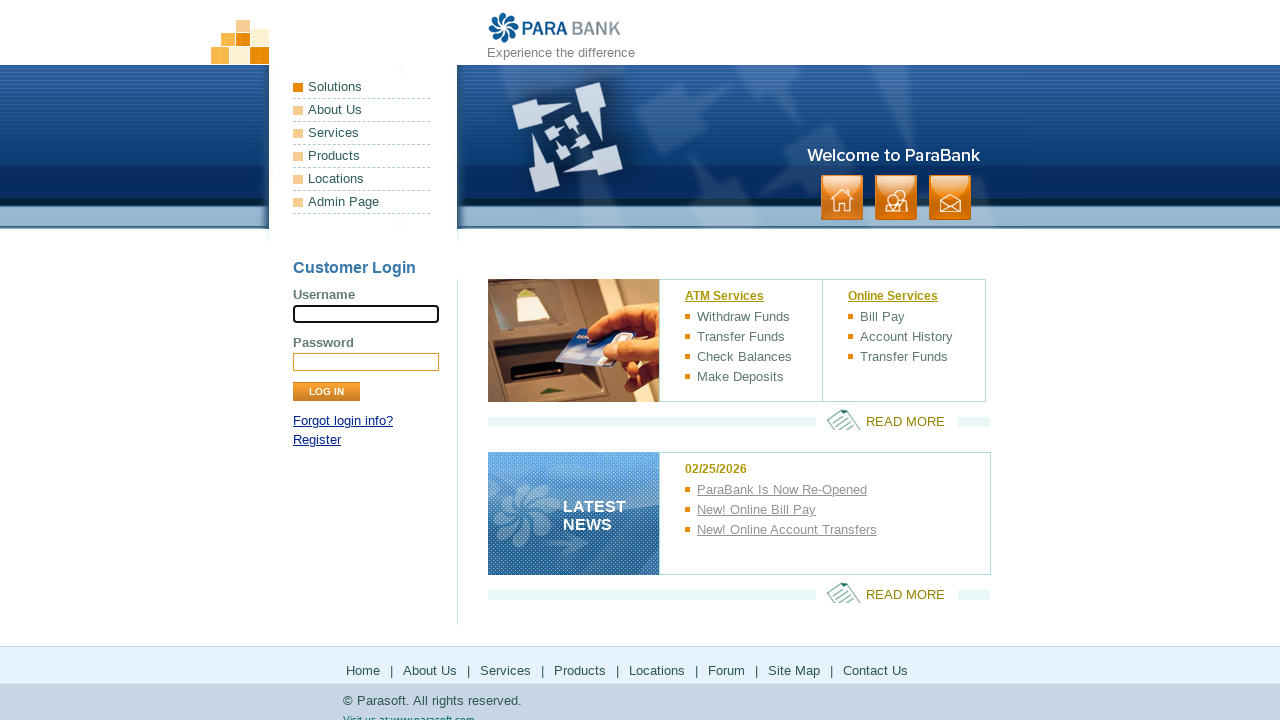

Verified that ParaSoft Demo Website panel disappeared from homepage
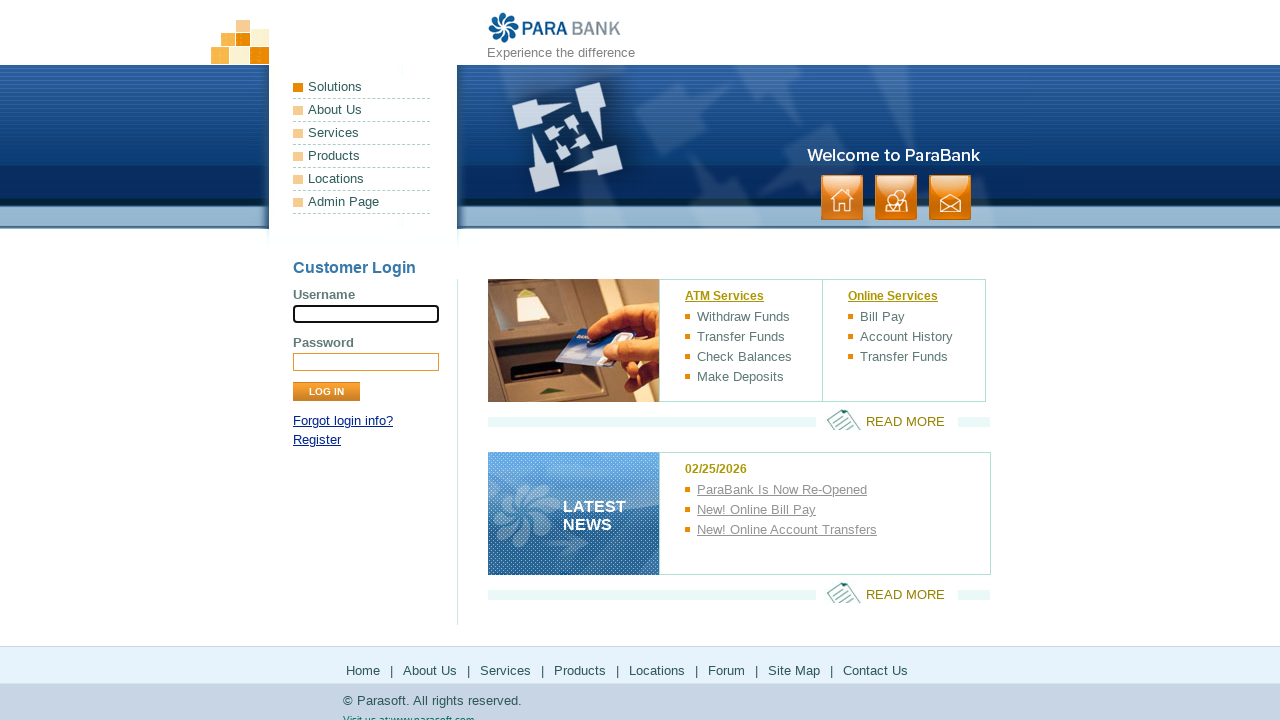

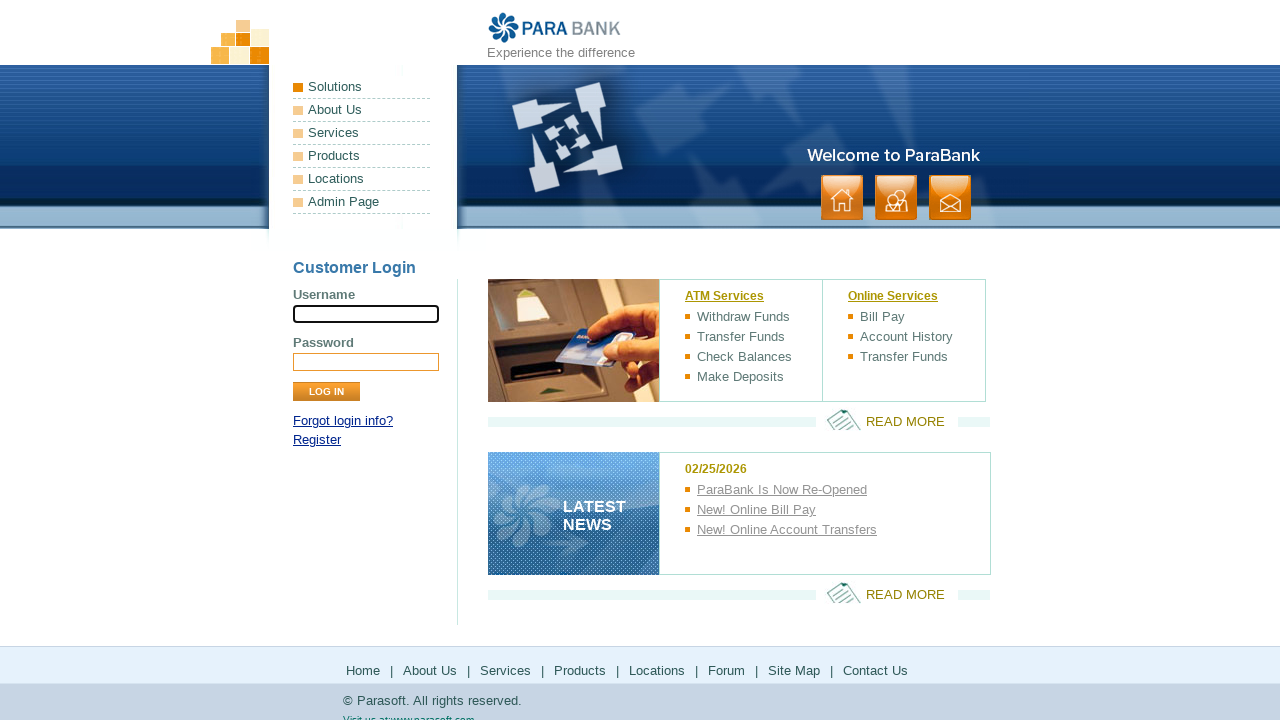